Fills out registration form with email and username, then submits the form

Starting URL: https://login.mailchimp.com/signup/

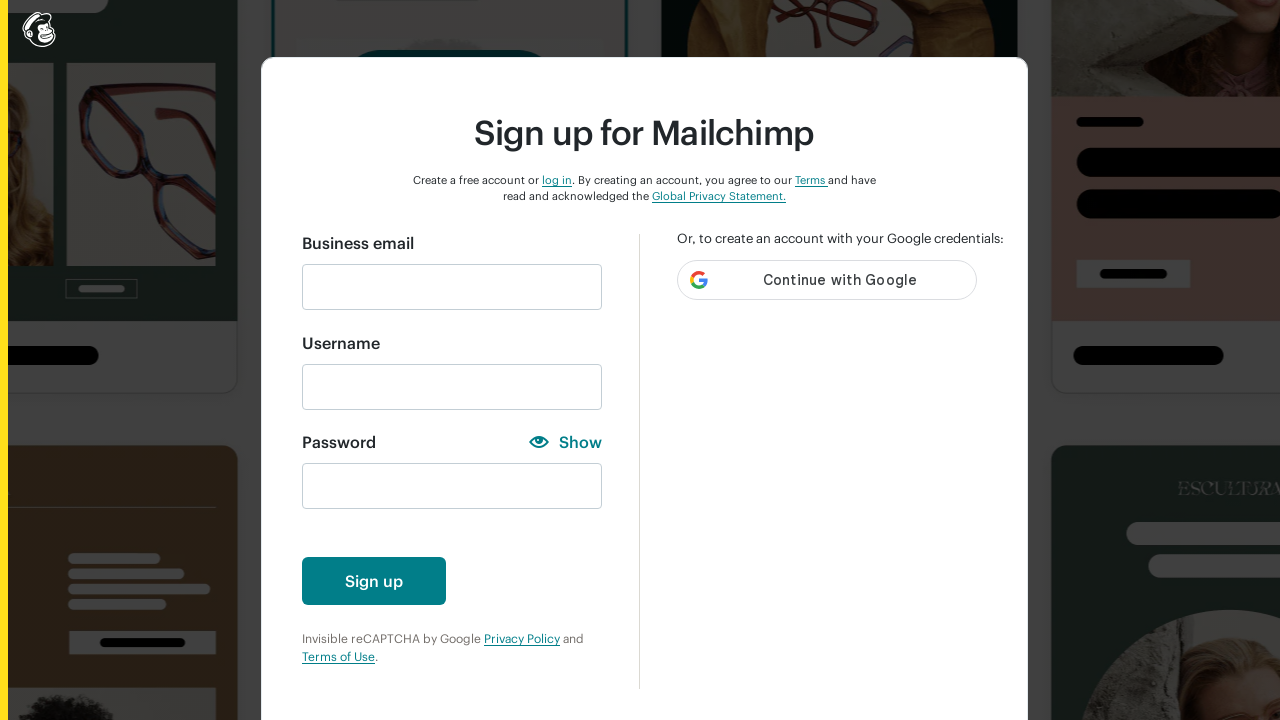

Filled email field with 'automationfc.vn@gmail.com' on #email
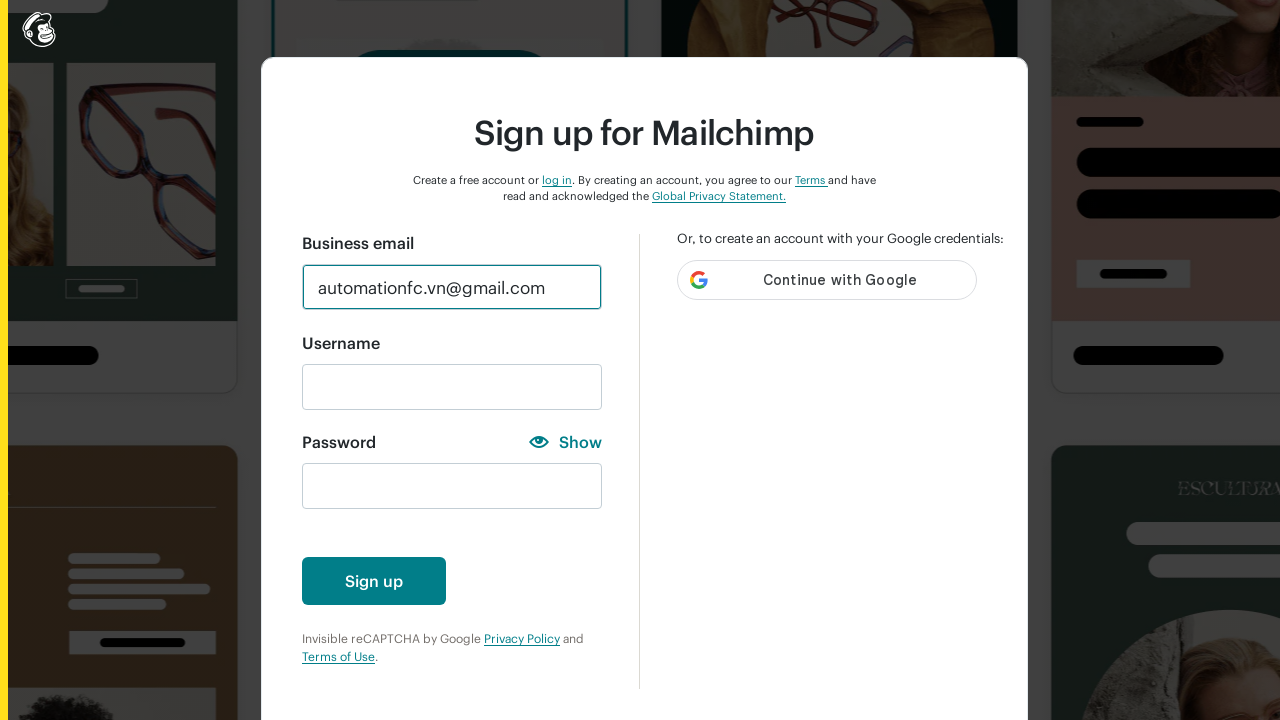

Filled username field with 'automationfc' on #new_username
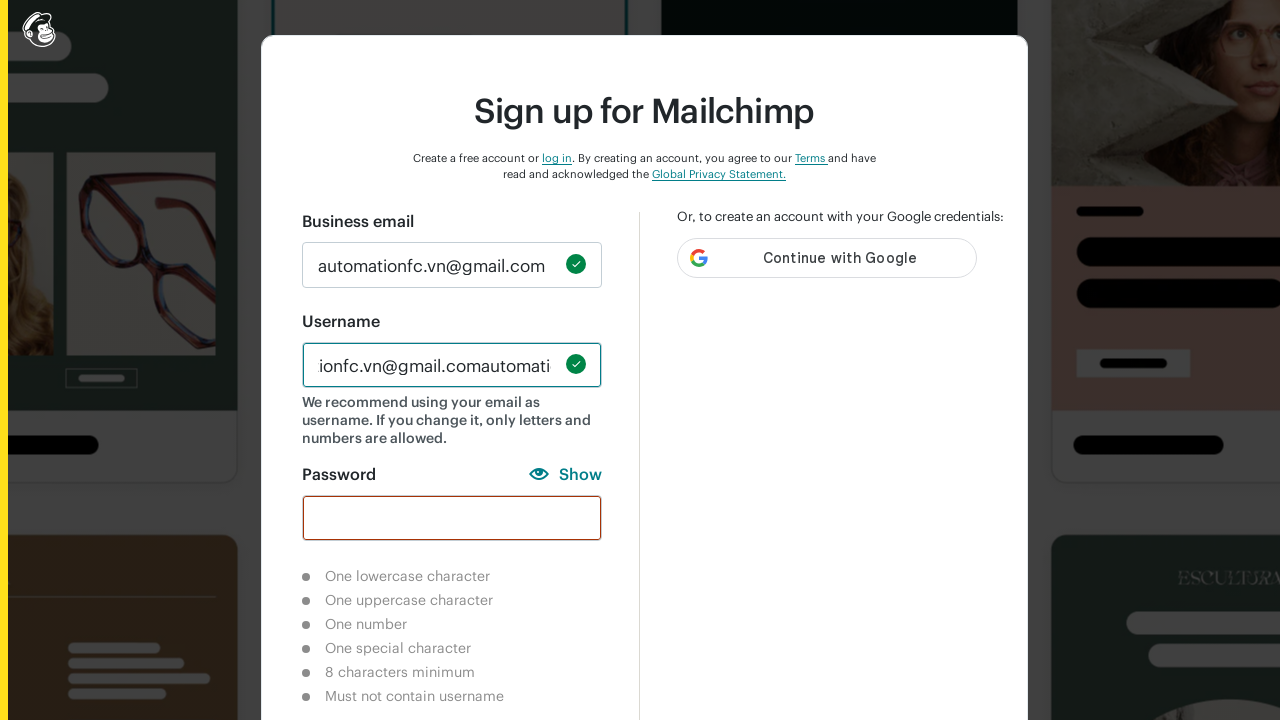

Submitted registration form by pressing Enter on username field on #new_username
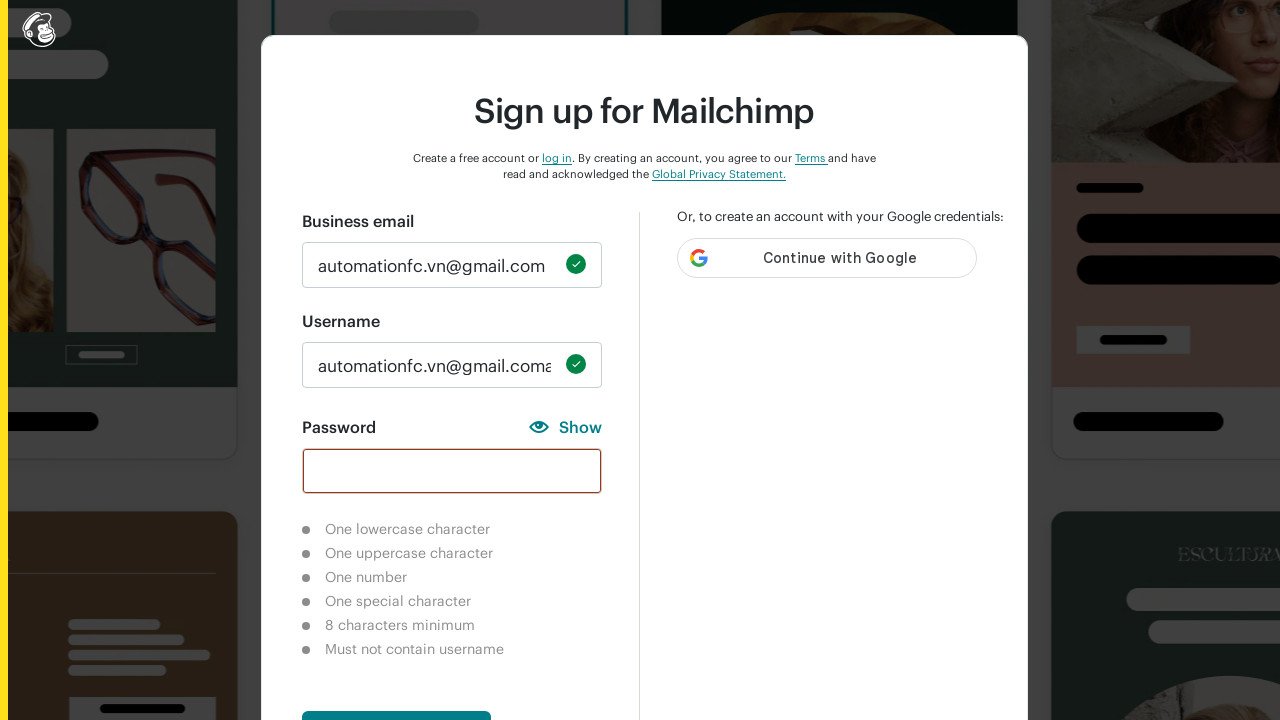

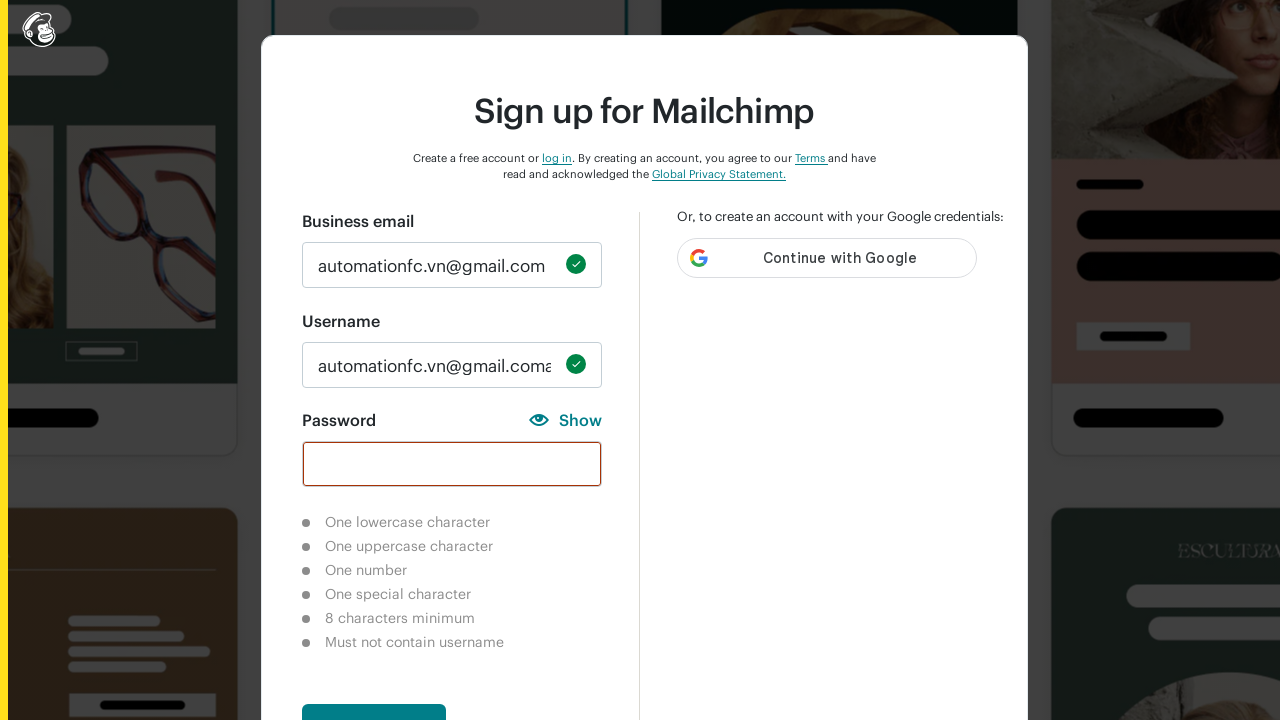